Tests a dynamic pricing page by waiting for a specific price condition, then solving a math problem and submitting the answer

Starting URL: http://suninjuly.github.io/explicit_wait2.html

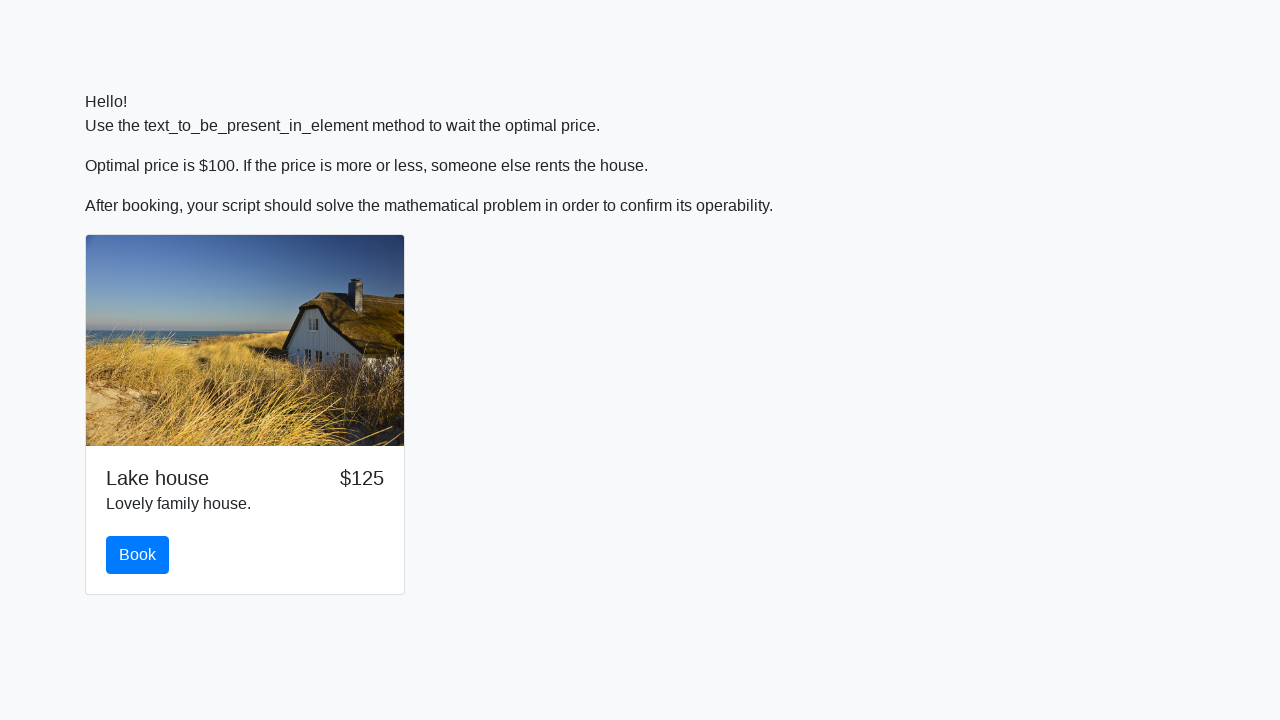

Waited for price to reach $100
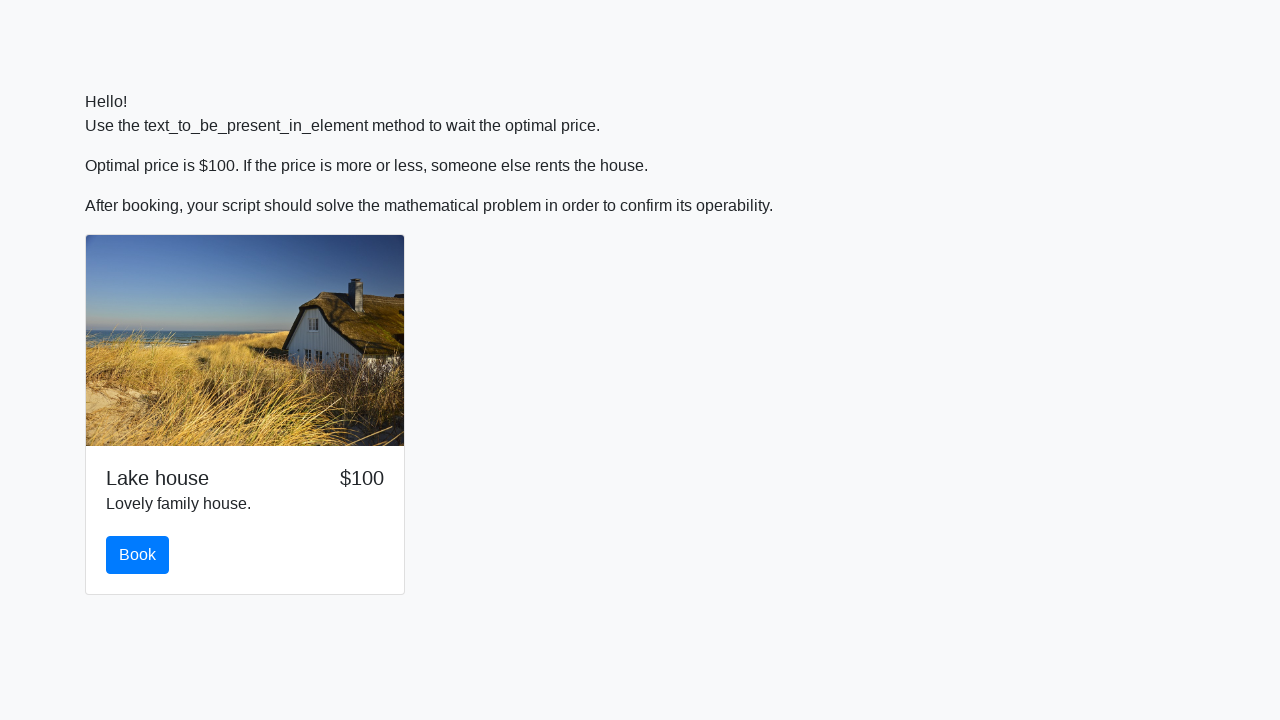

Clicked book button at (138, 555) on #book
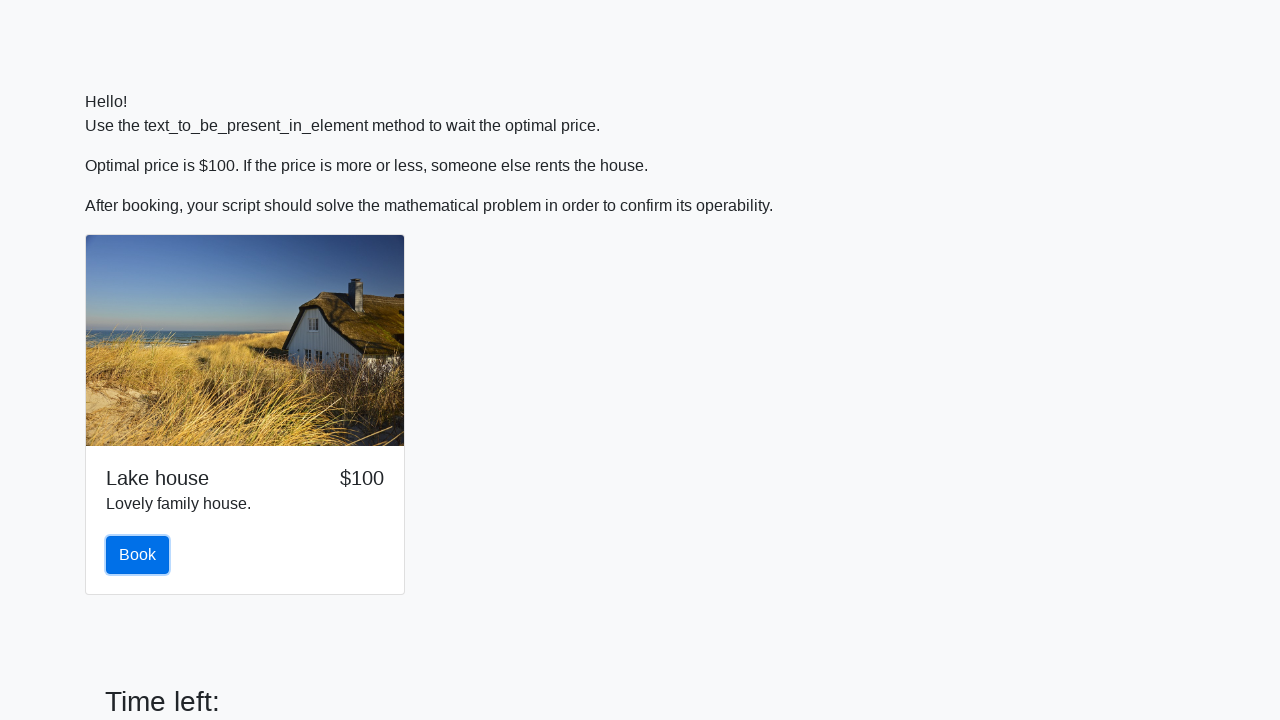

Retrieved input value: 910
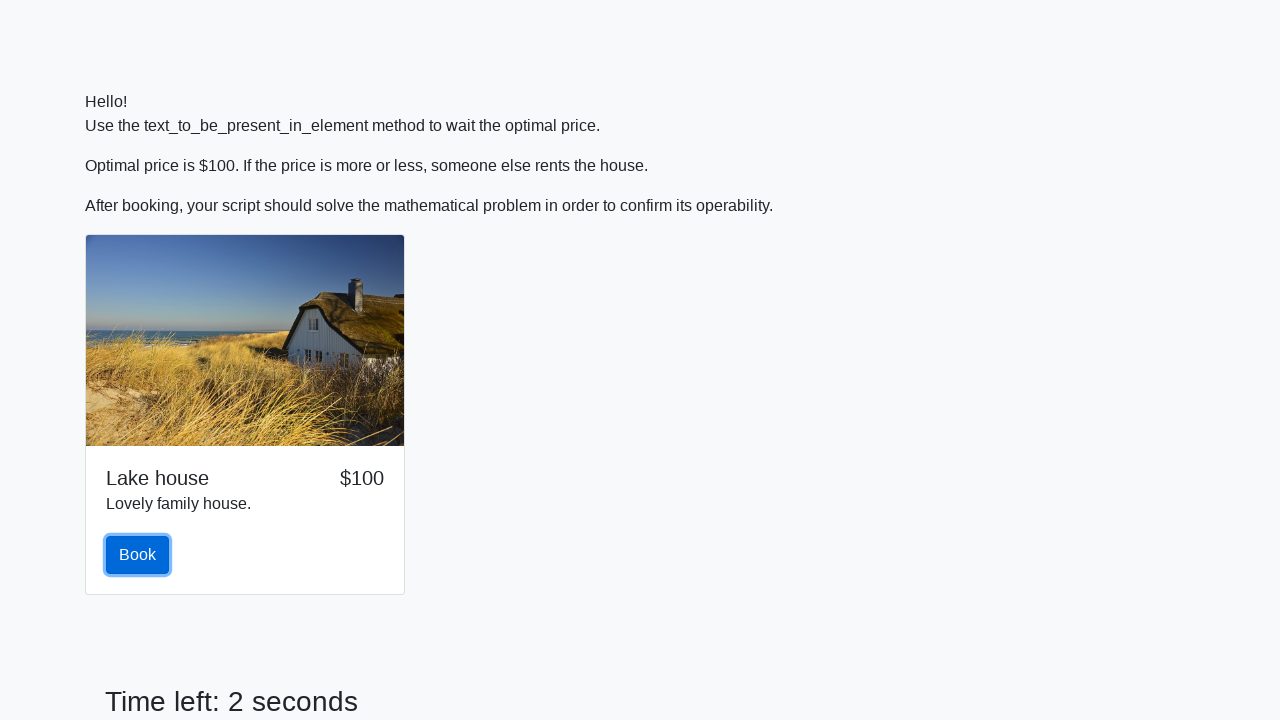

Calculated answer using math formula: 2.349393779575096
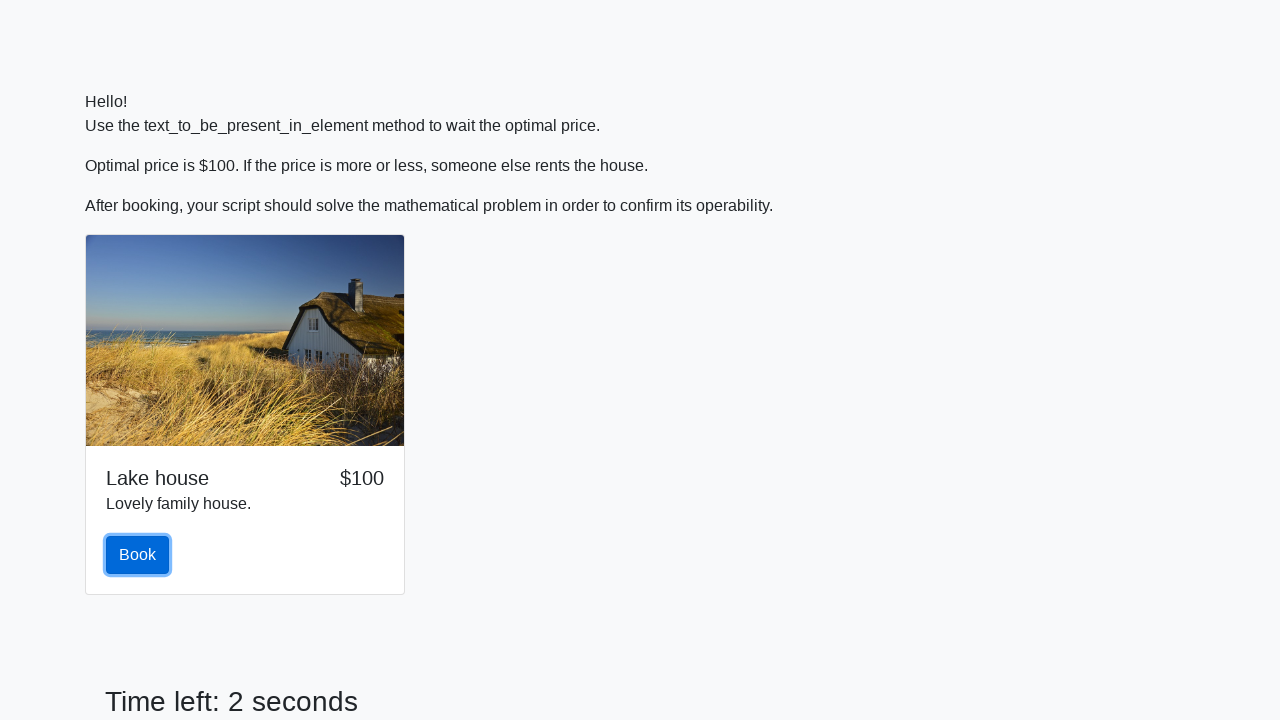

Filled answer field with calculated value: 2.349393779575096 on #answer
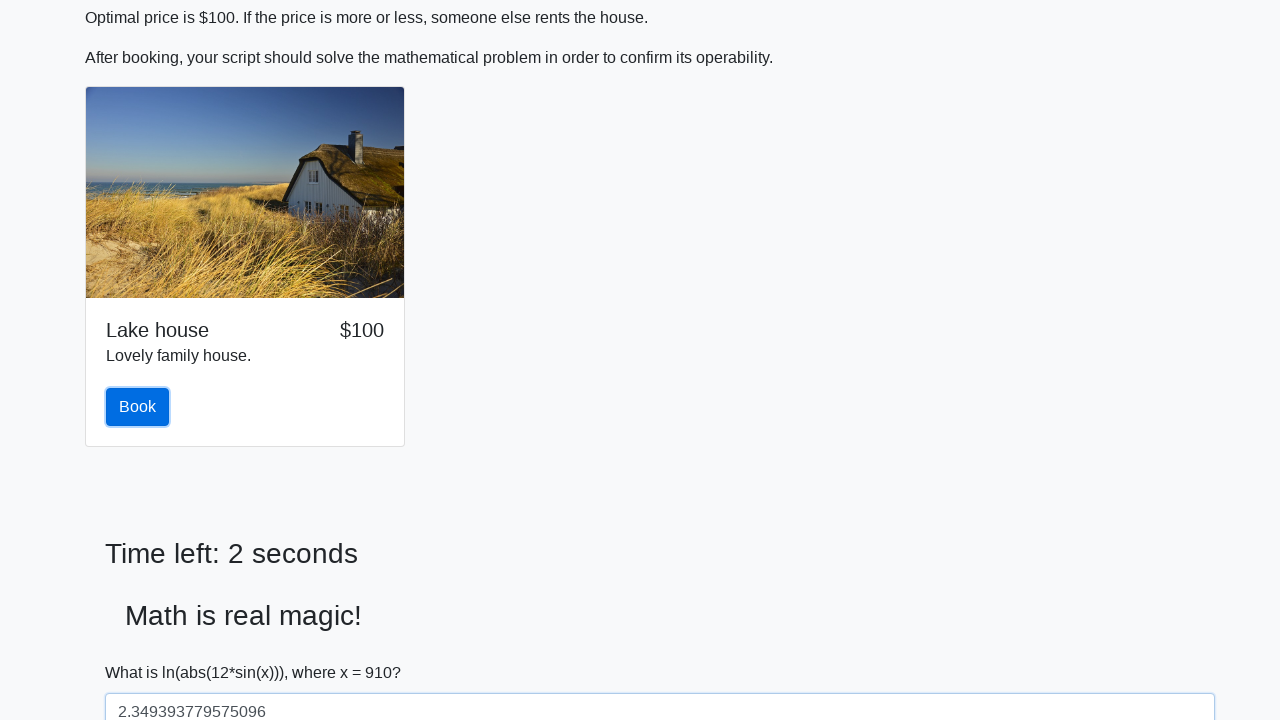

Clicked solve button to submit answer at (143, 651) on #solve
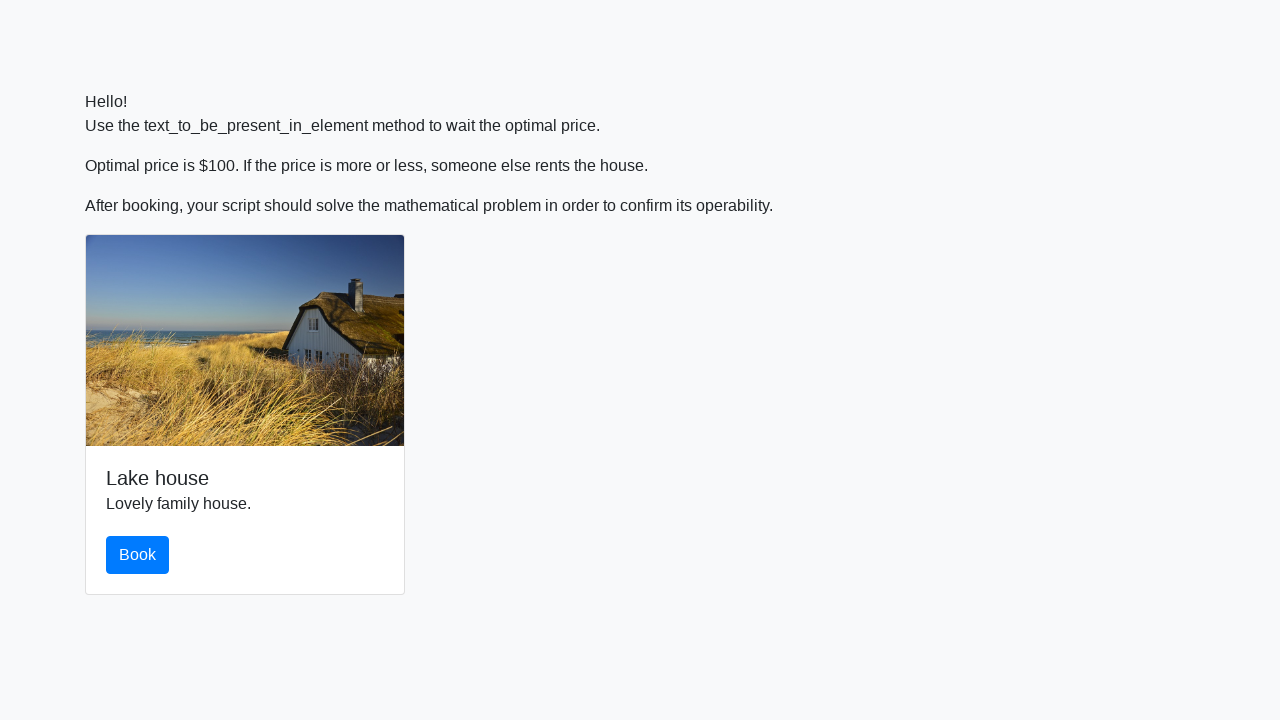

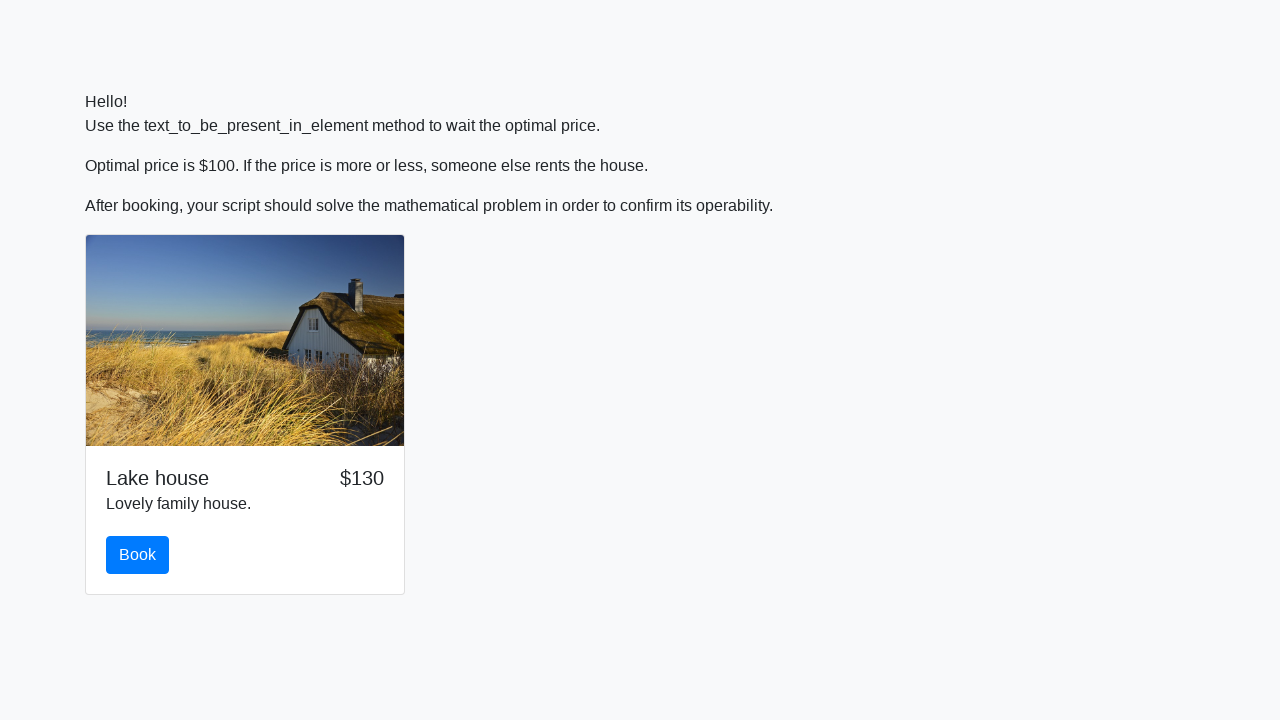